Tests drag and drop functionality by dragging an image element to a target box

Starting URL: https://formy-project.herokuapp.com/dragdrop

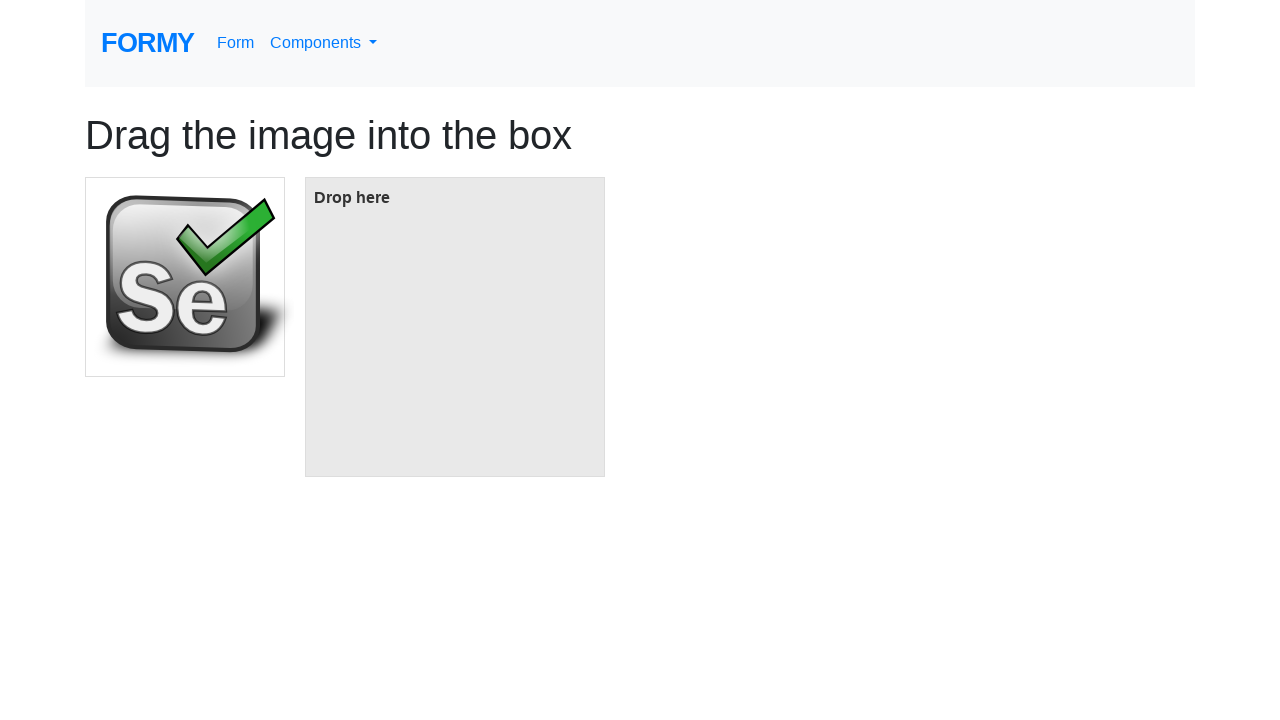

Located the source image element to drag
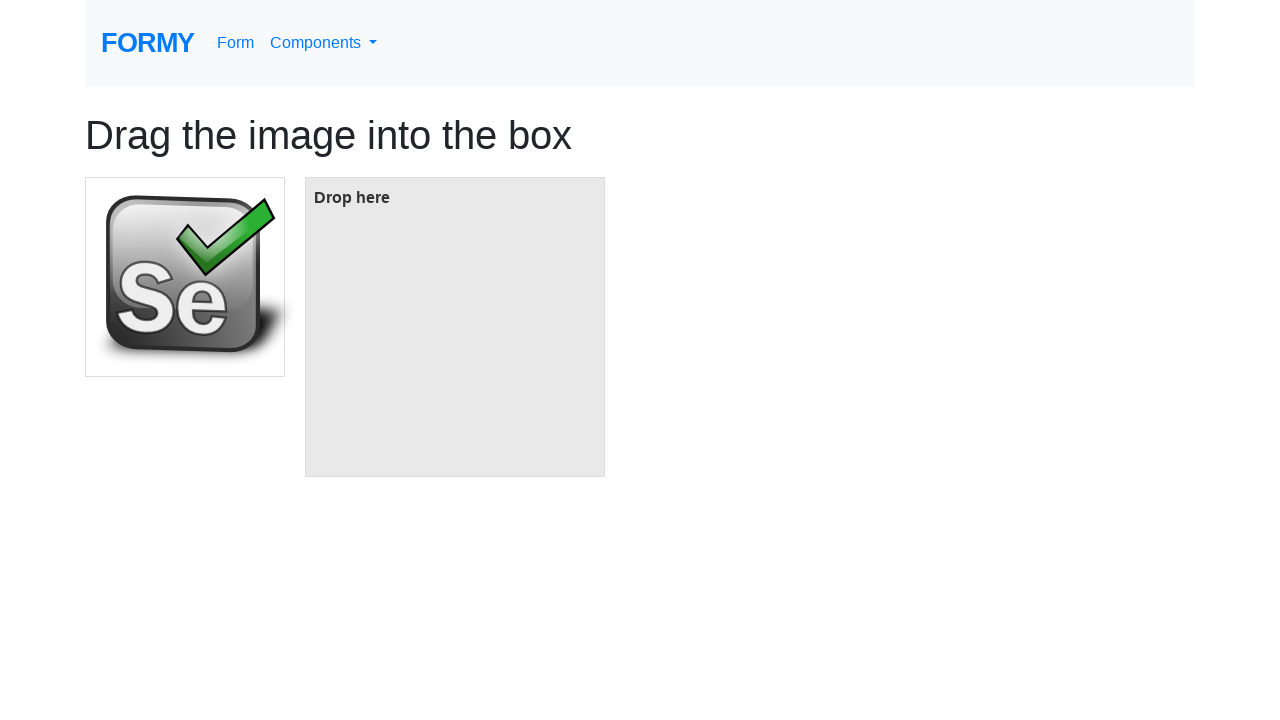

Located the target box element
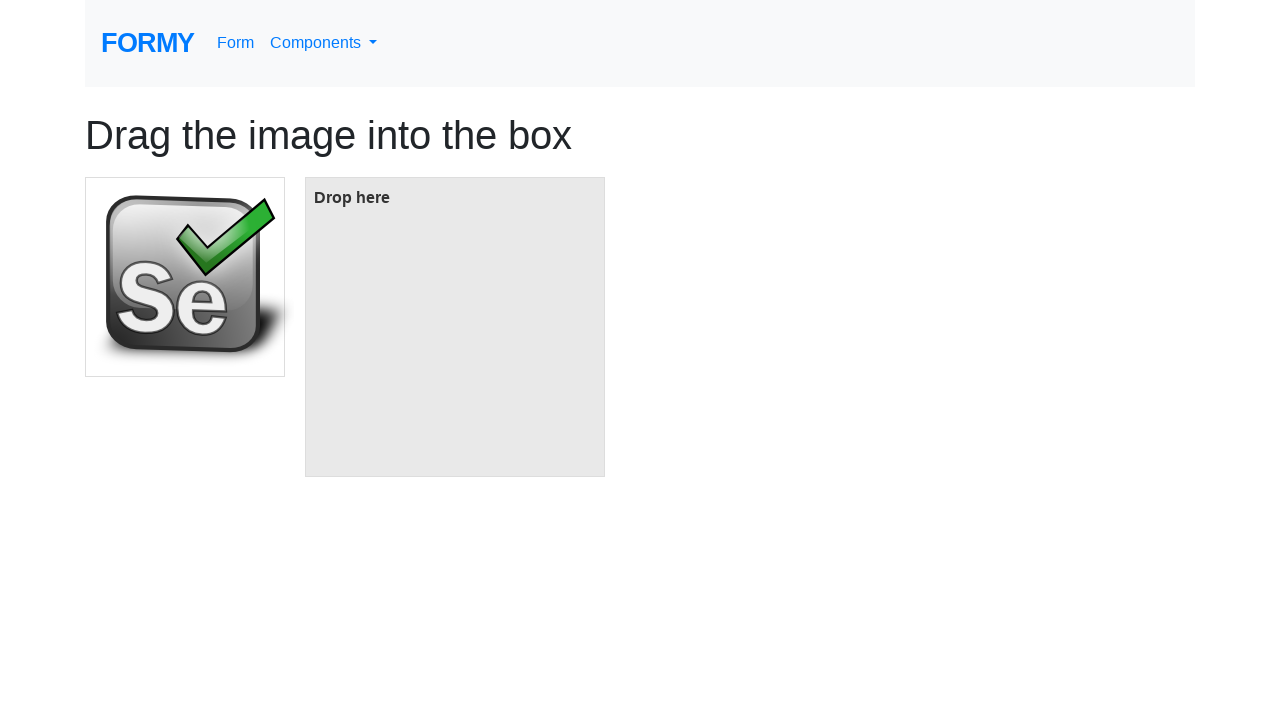

Dragged image element to target box at (455, 327)
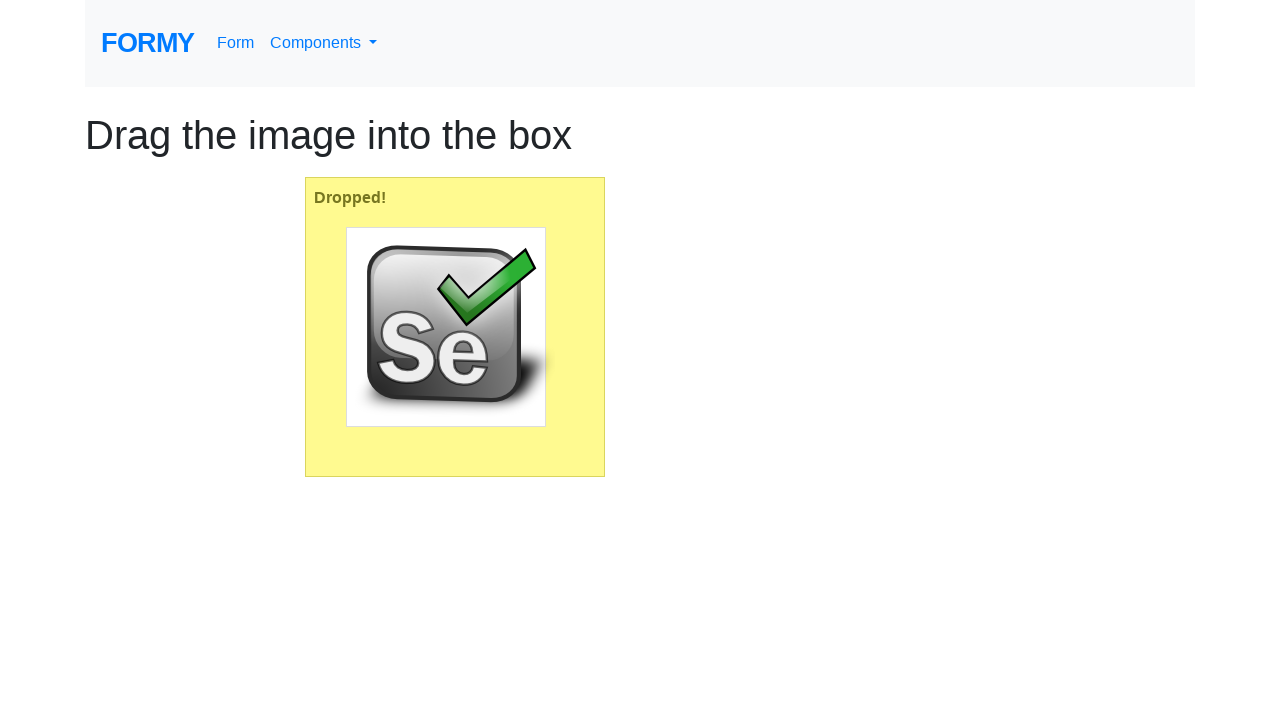

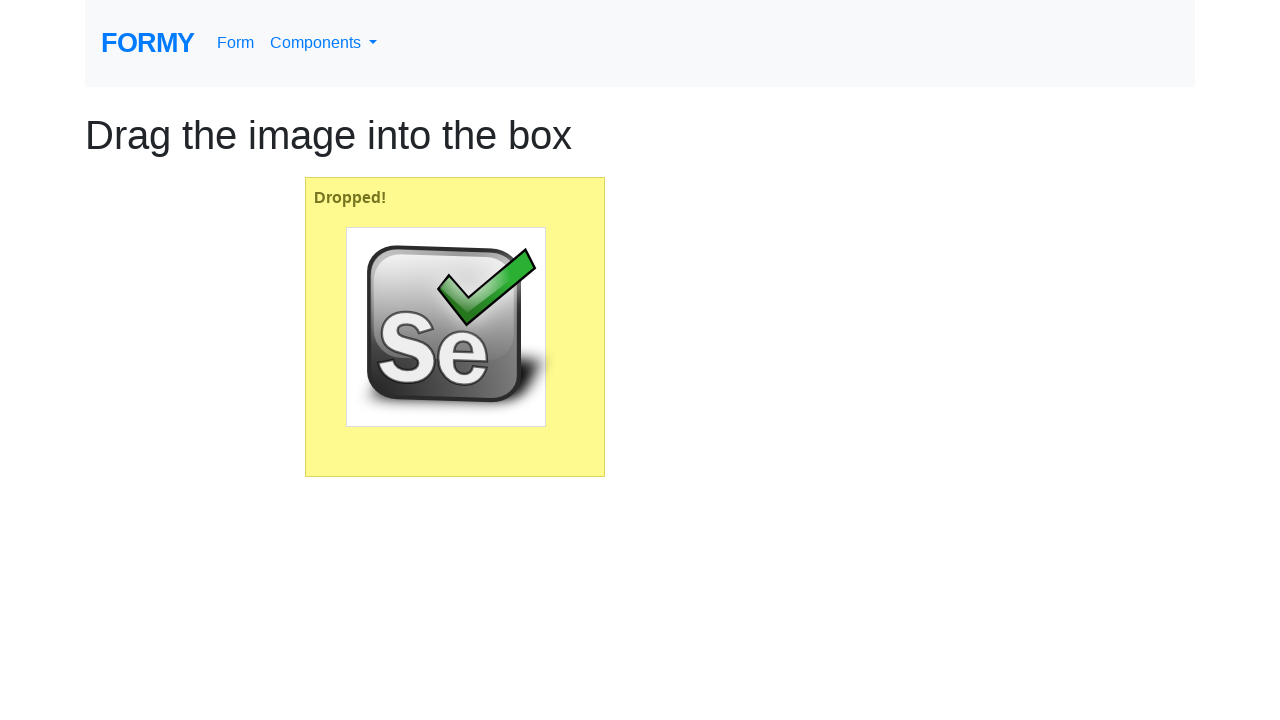